Tests text box form submission with valid data by filling all fields (Full Name, Email, Current Address, Permanent Address) and verifying the results are displayed correctly.

Starting URL: https://demoqa.com/text-box

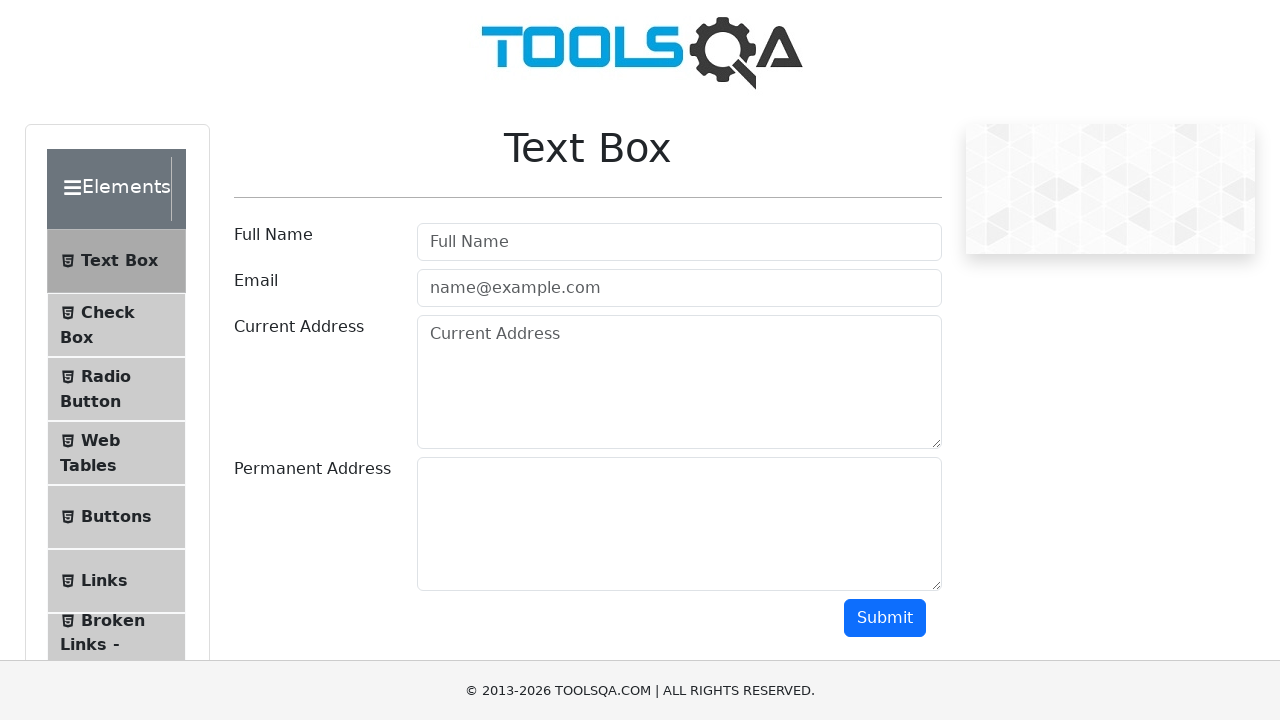

Filled Full Name field with 'John Anderson' on #userName
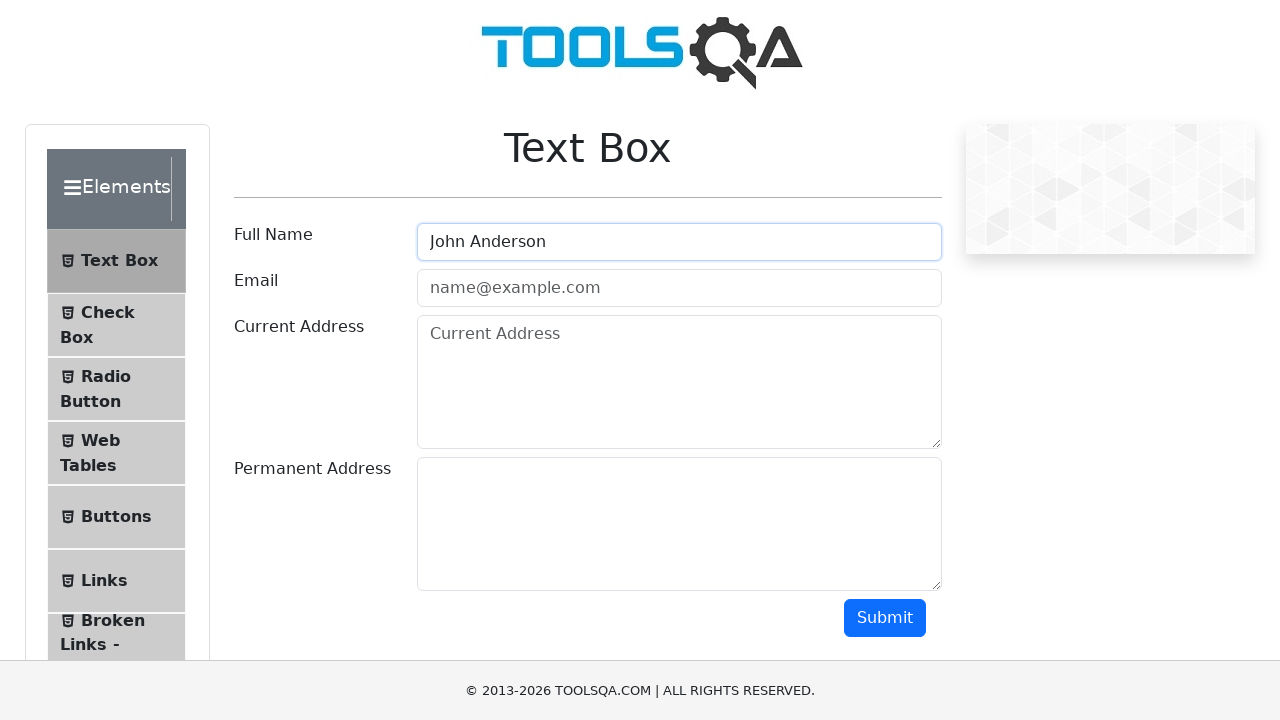

Filled Email field with 'john.anderson@testmail.com' on #userEmail
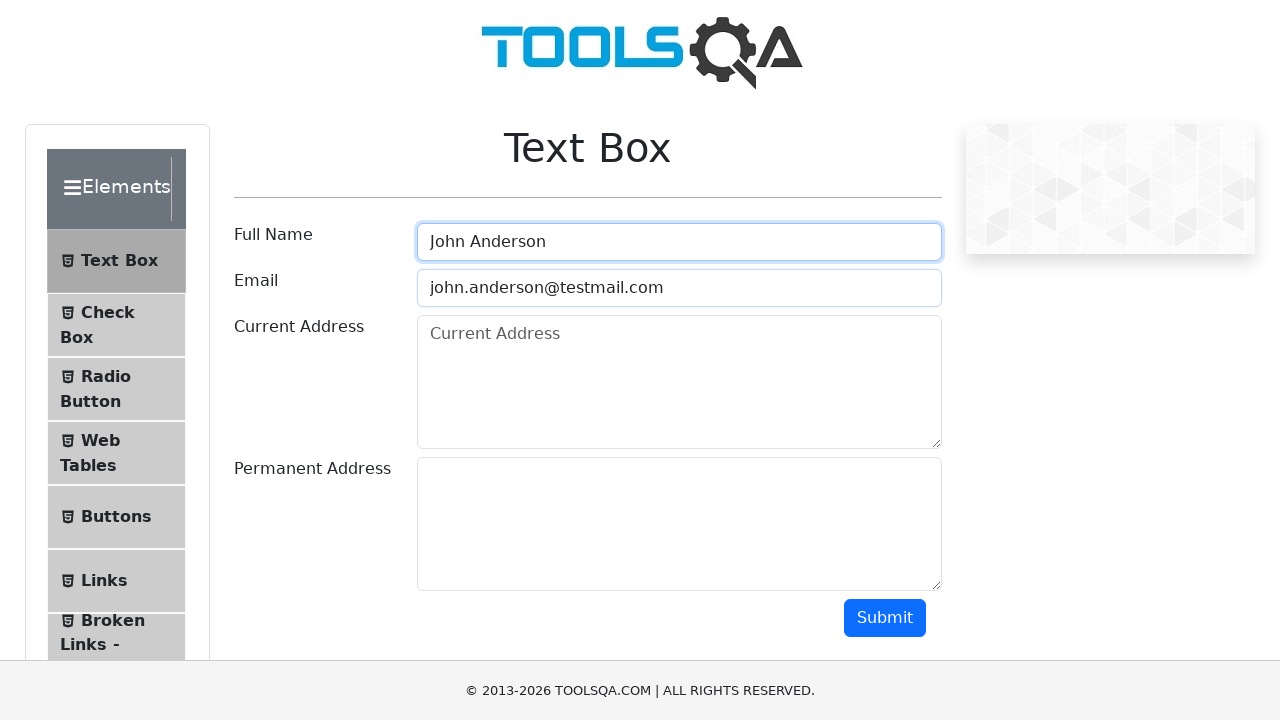

Filled Current Address field with '123 Main Street, New York, NY 10001' on #currentAddress
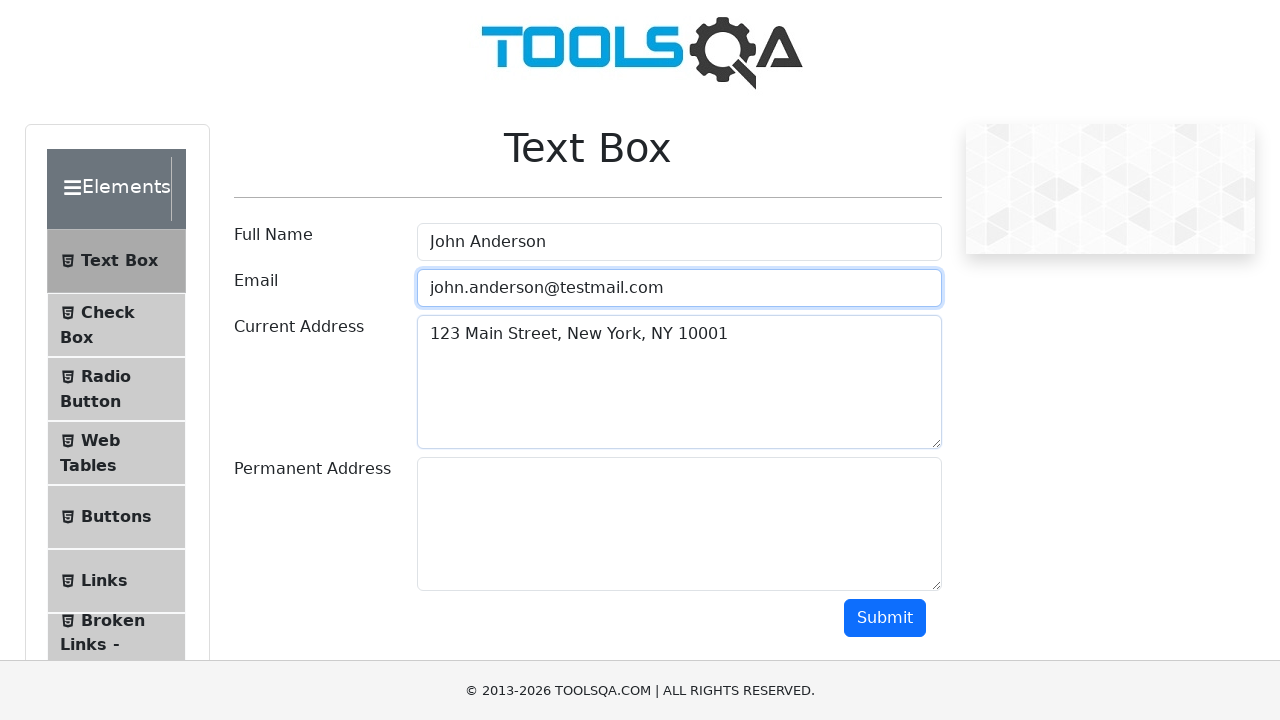

Filled Permanent Address field with '456 Oak Avenue, Los Angeles, CA 90001' on #permanentAddress
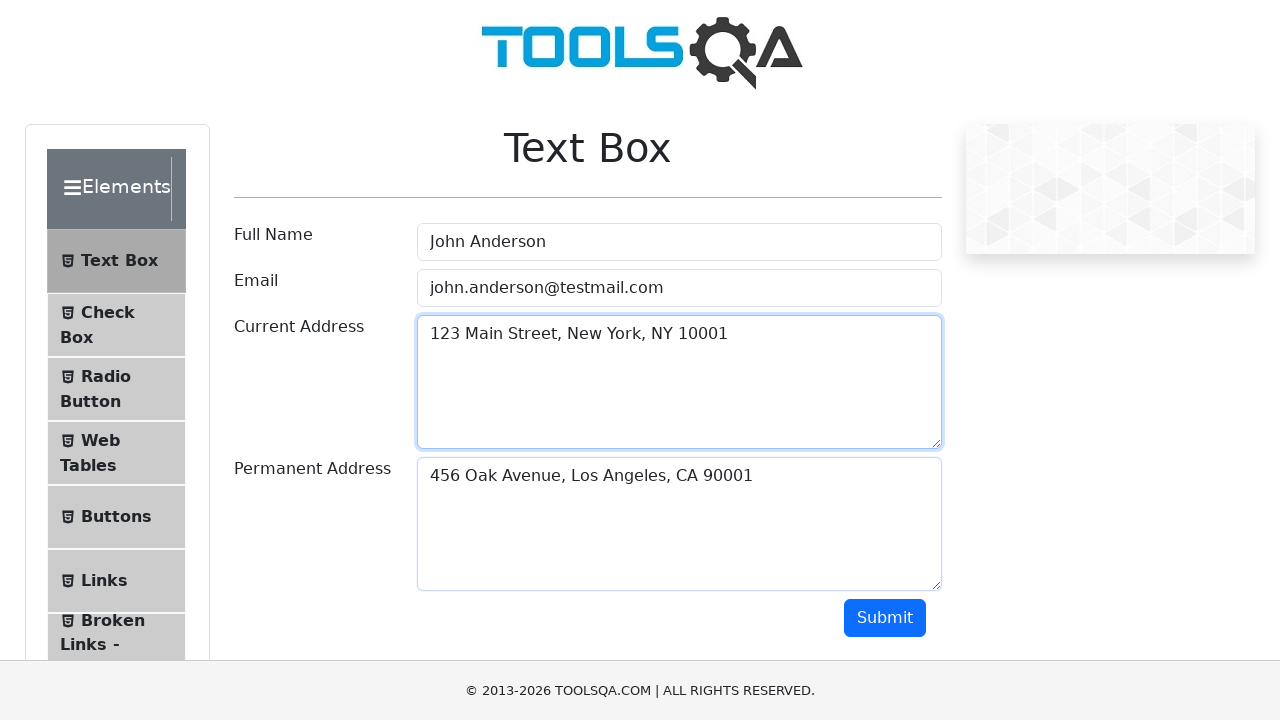

Clicked Submit button to submit form at (885, 618) on #submit
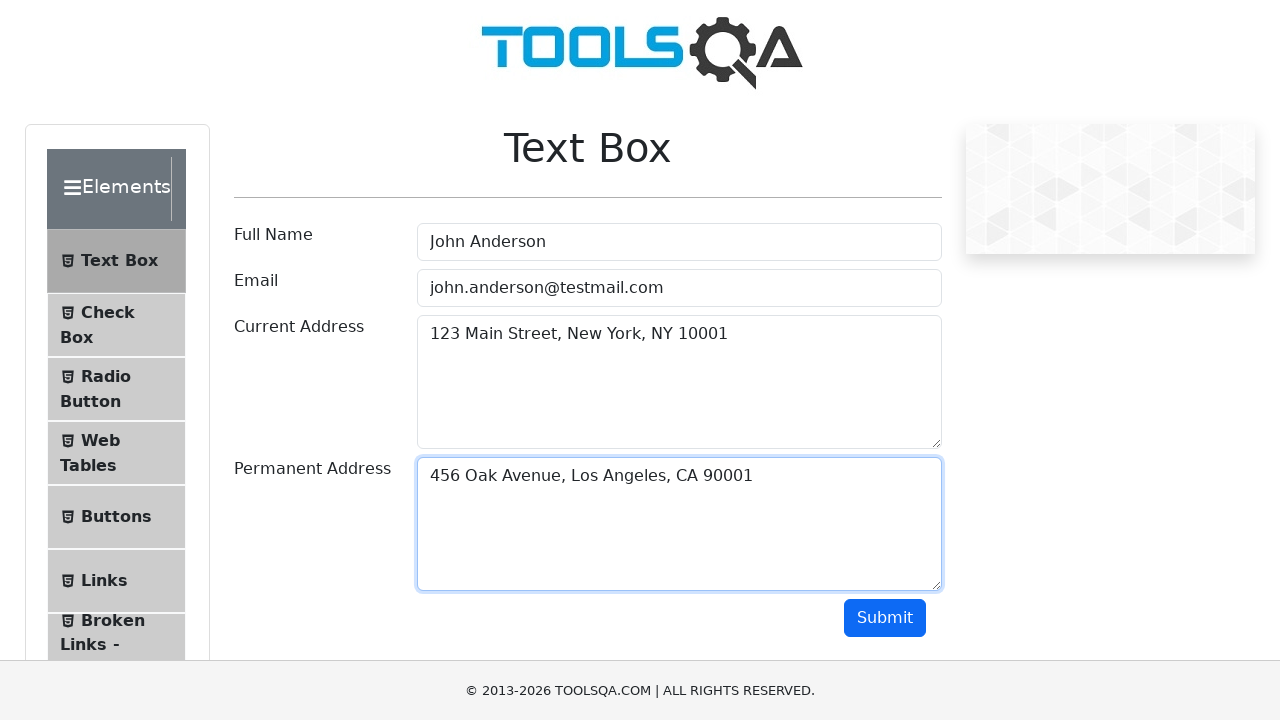

Output results section loaded and visible
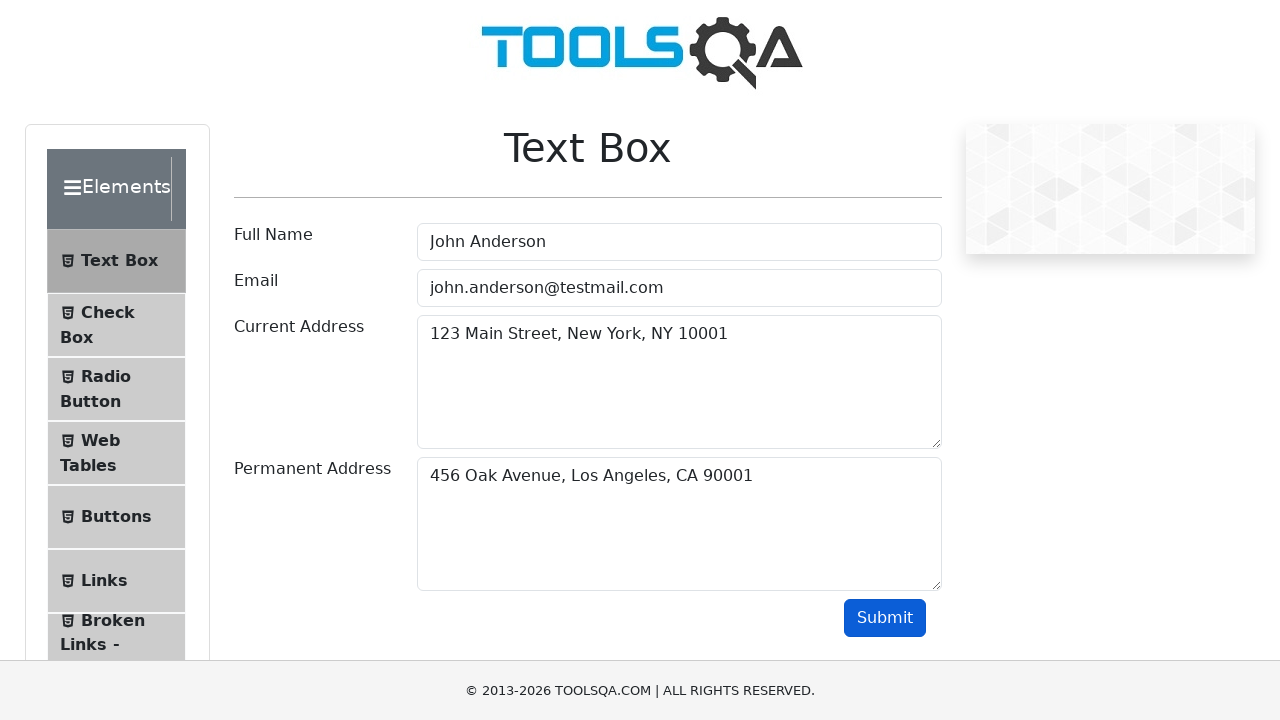

Name field in output is visible
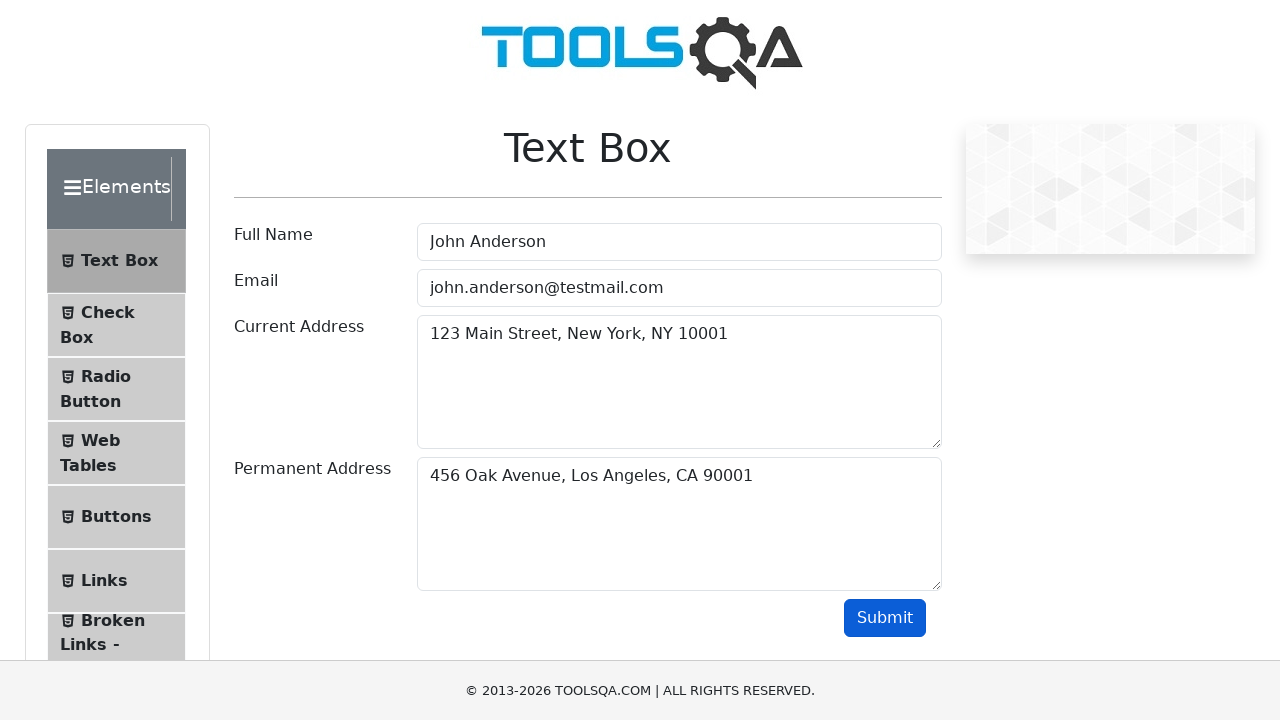

Email field in output is visible
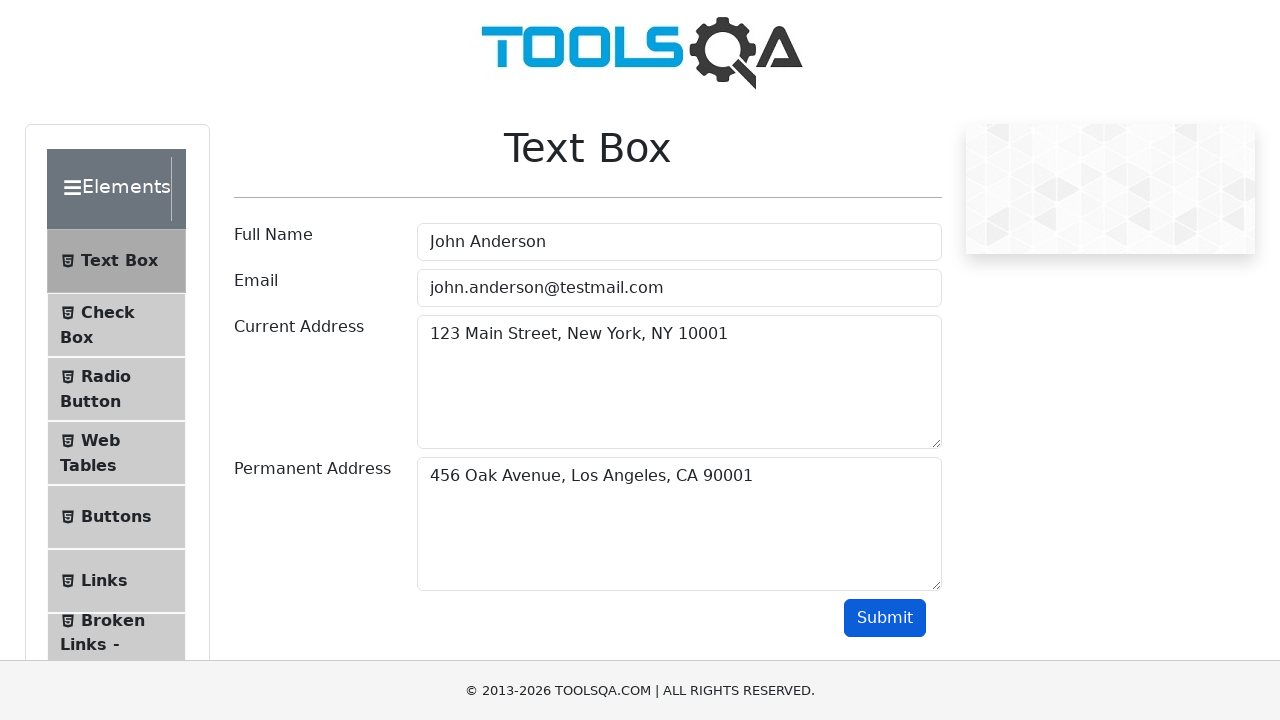

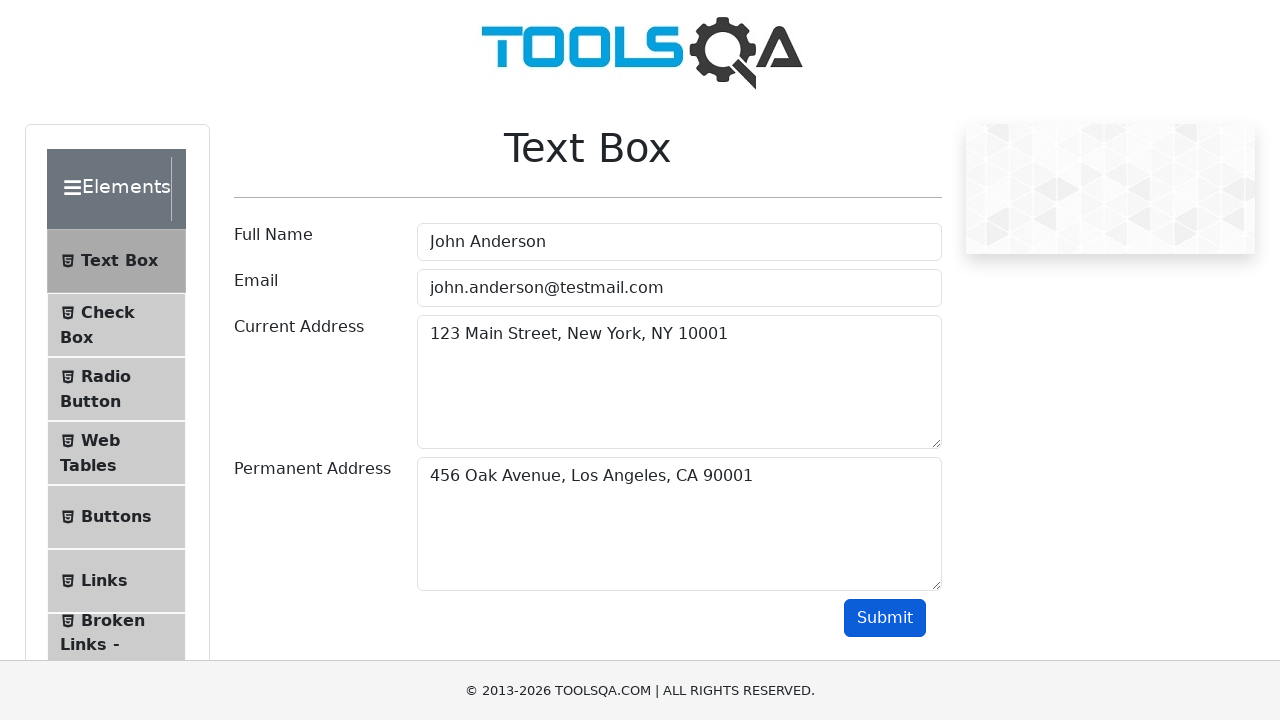